Navigates to download page and verifies the file link is present and clickable

Starting URL: https://the-internet.herokuapp.com/download

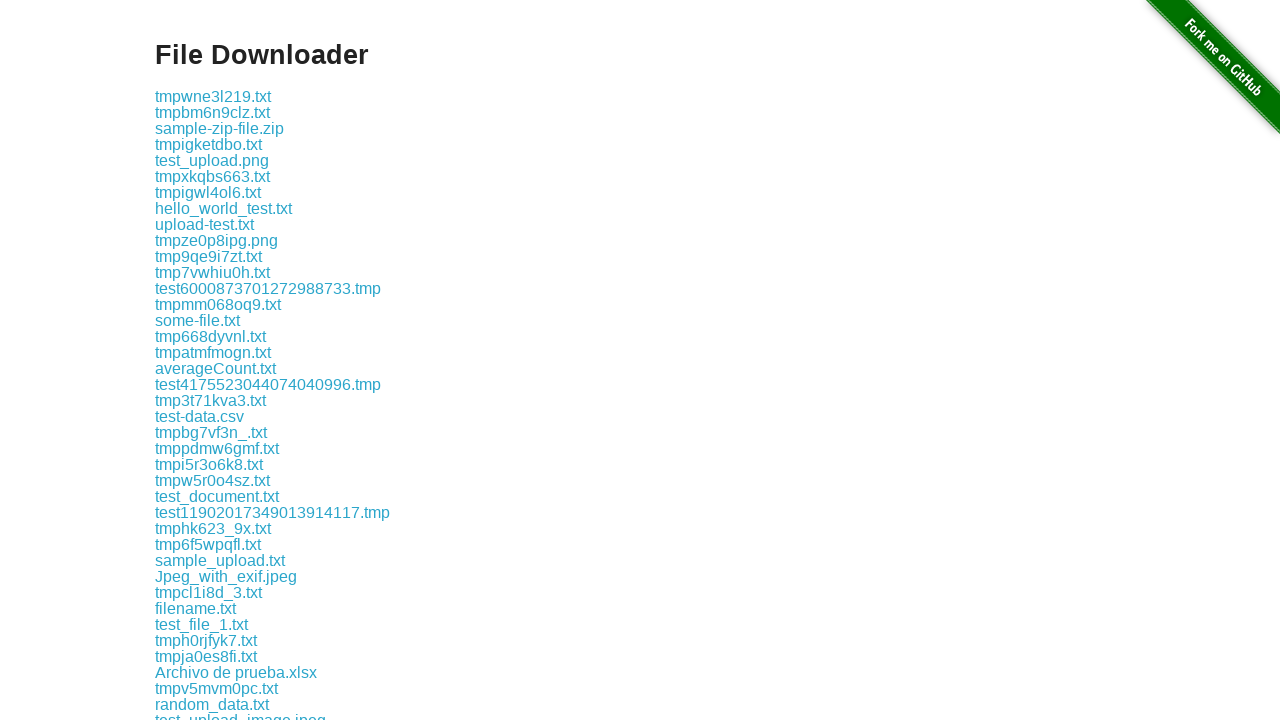

Located file link 'some-file.txt' on download page
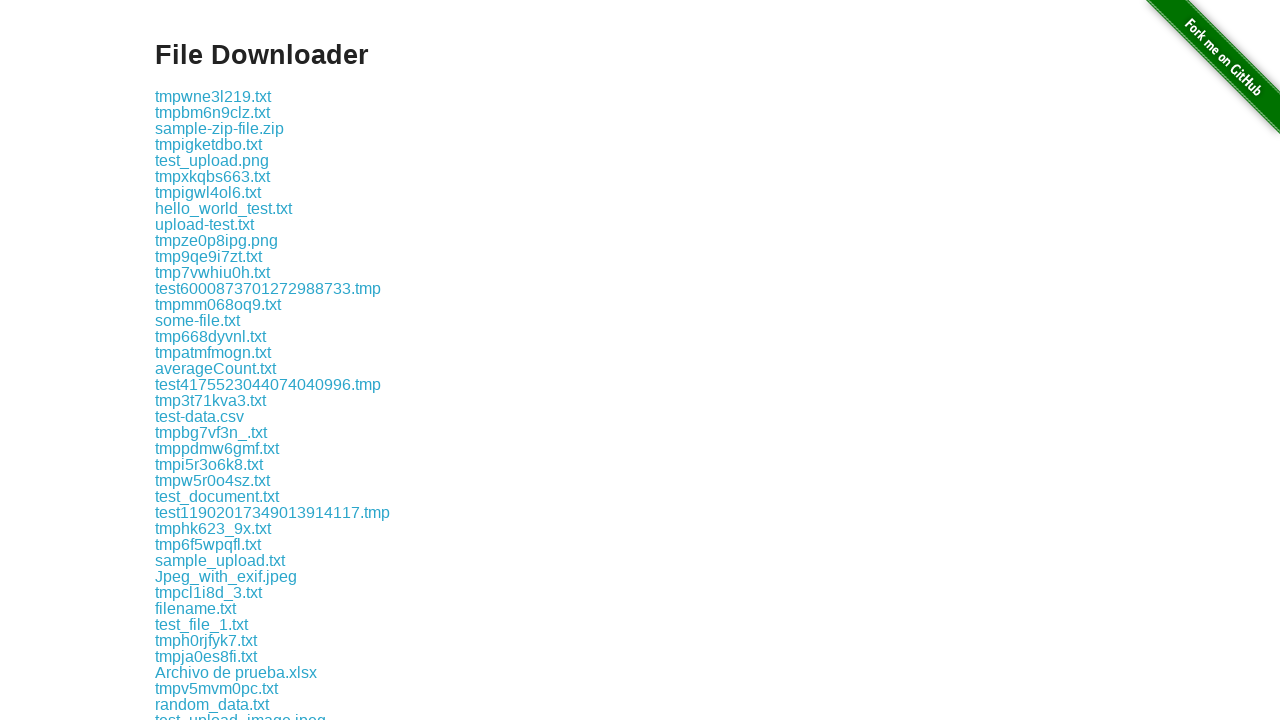

File link became visible
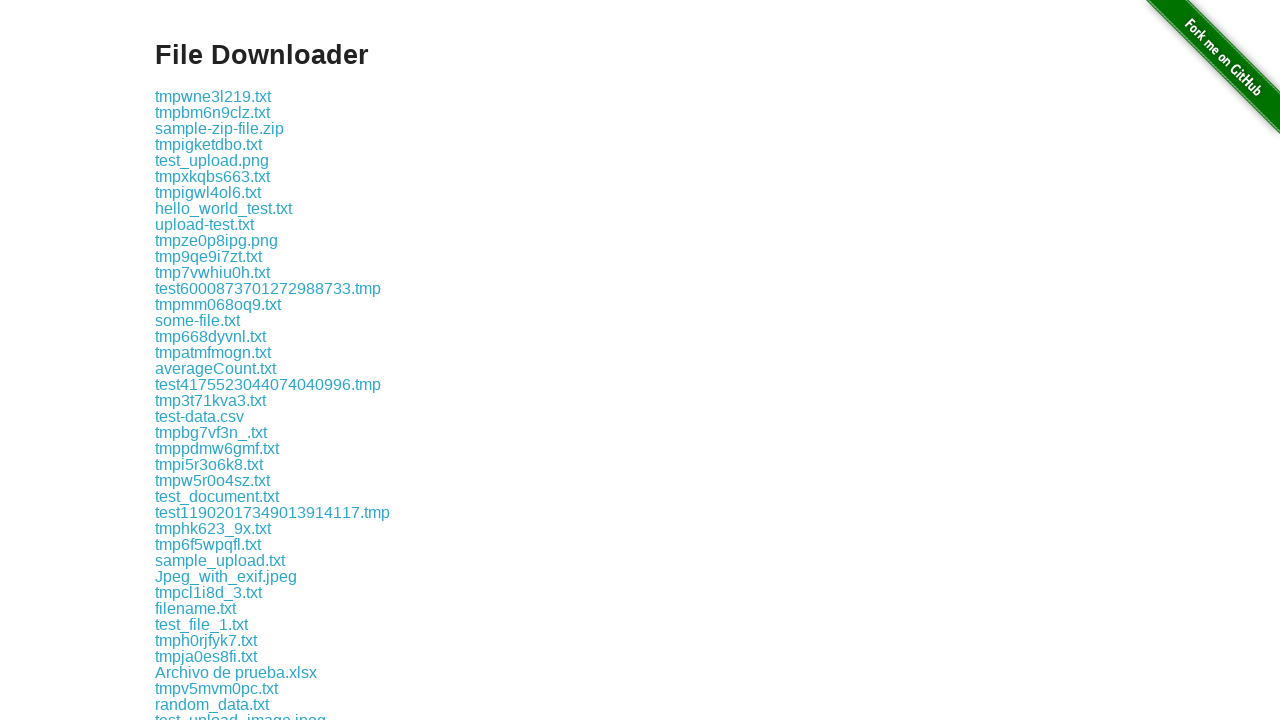

Clicked on file link to verify it is clickable at (198, 320) on a:has-text('some-file.txt')
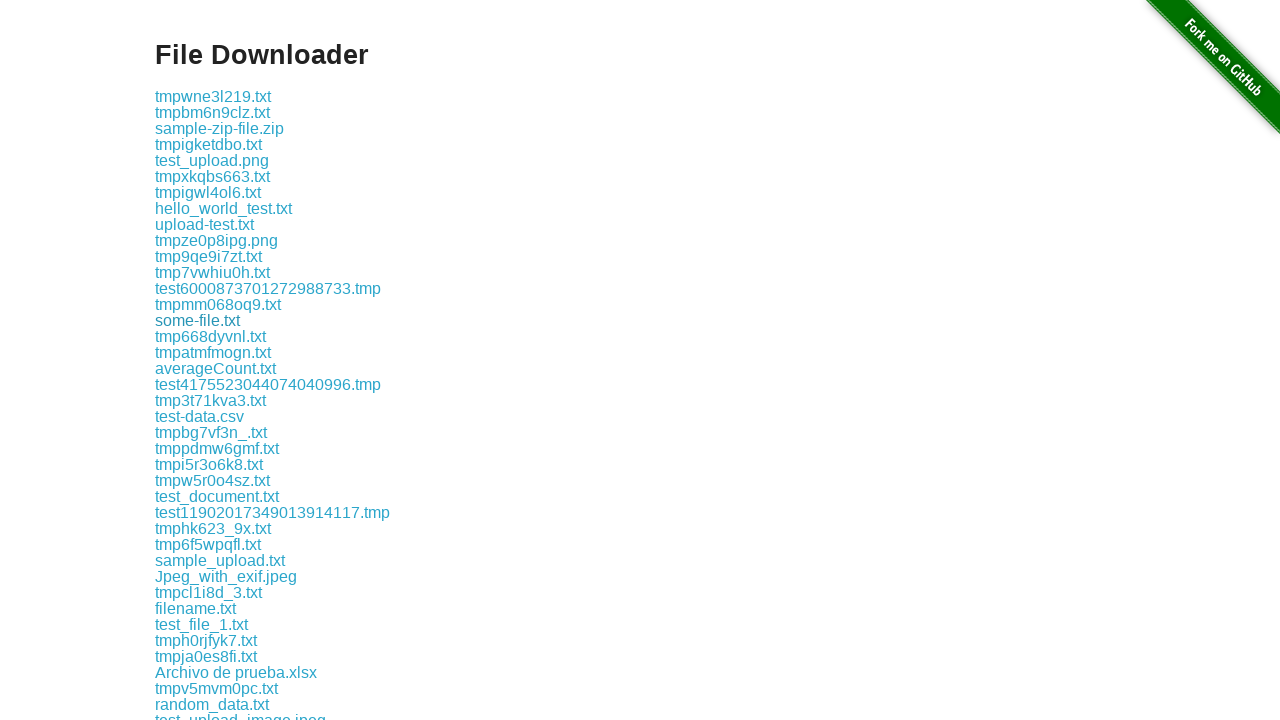

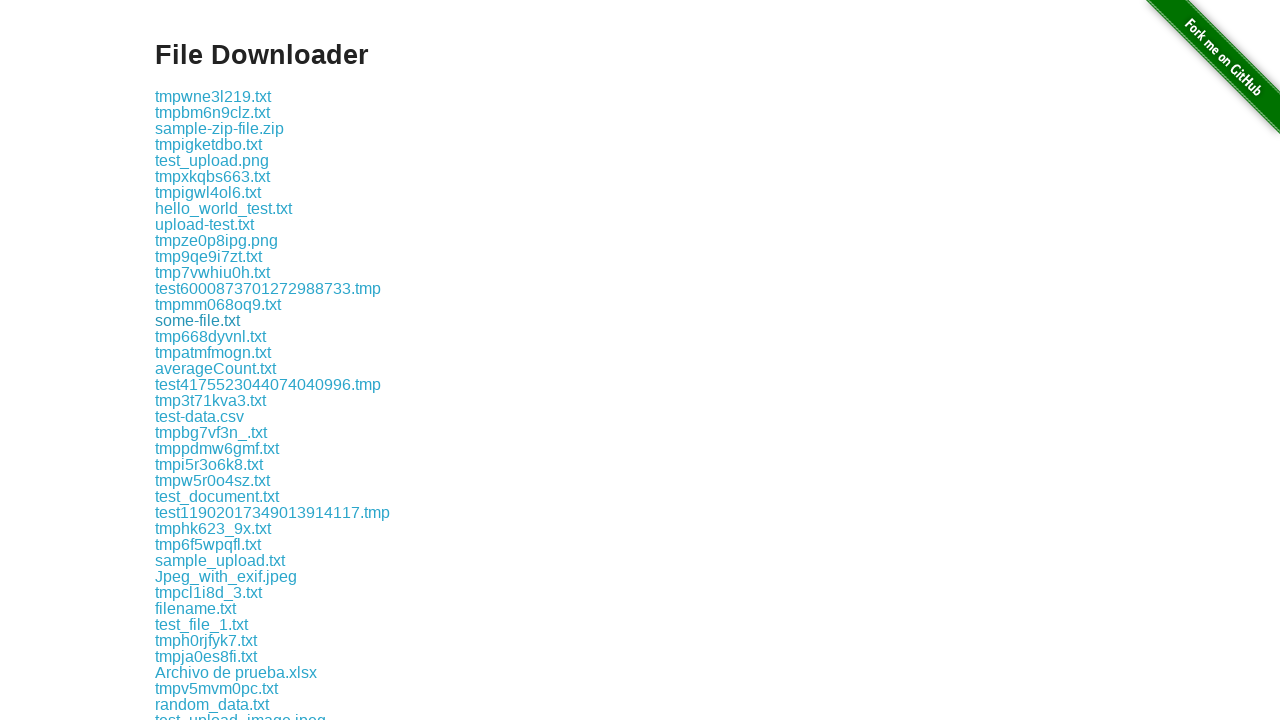